Tests checkbox interaction by verifying initial states, clicking to toggle checkboxes, and ensuring they can be checked when unchecked

Starting URL: https://the-internet.herokuapp.com/checkboxes

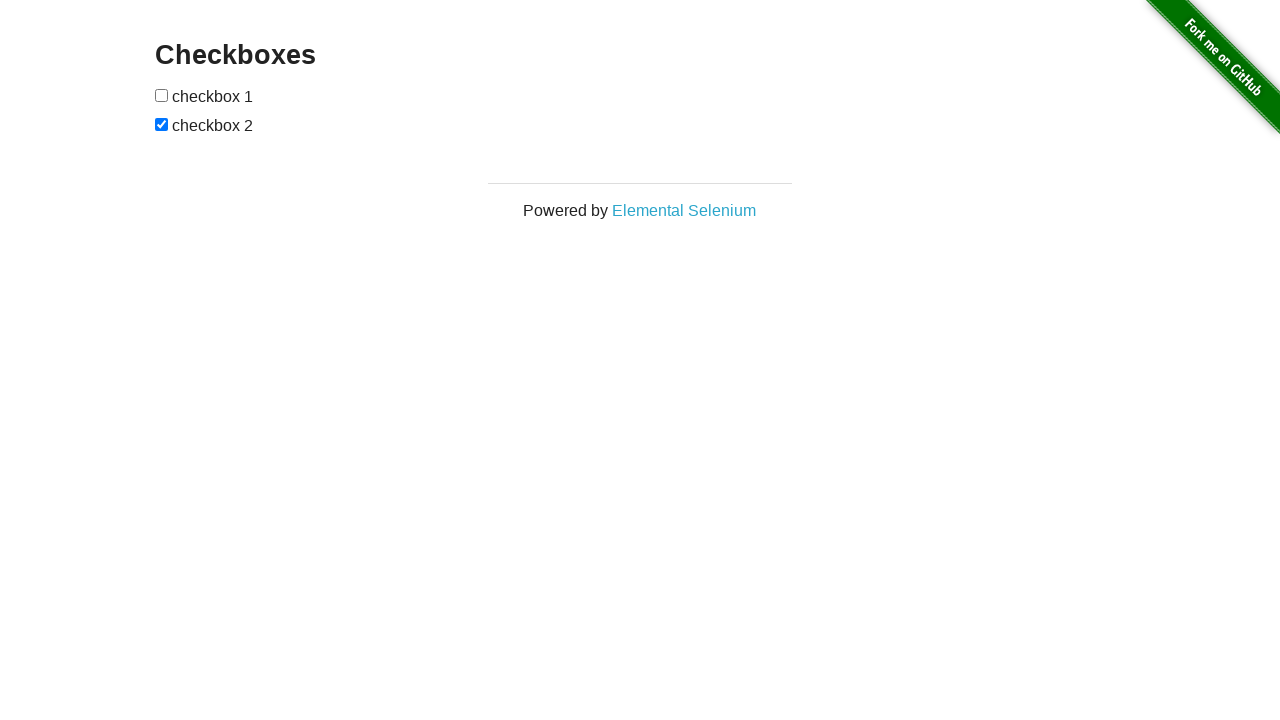

Located both checkbox elements on the page
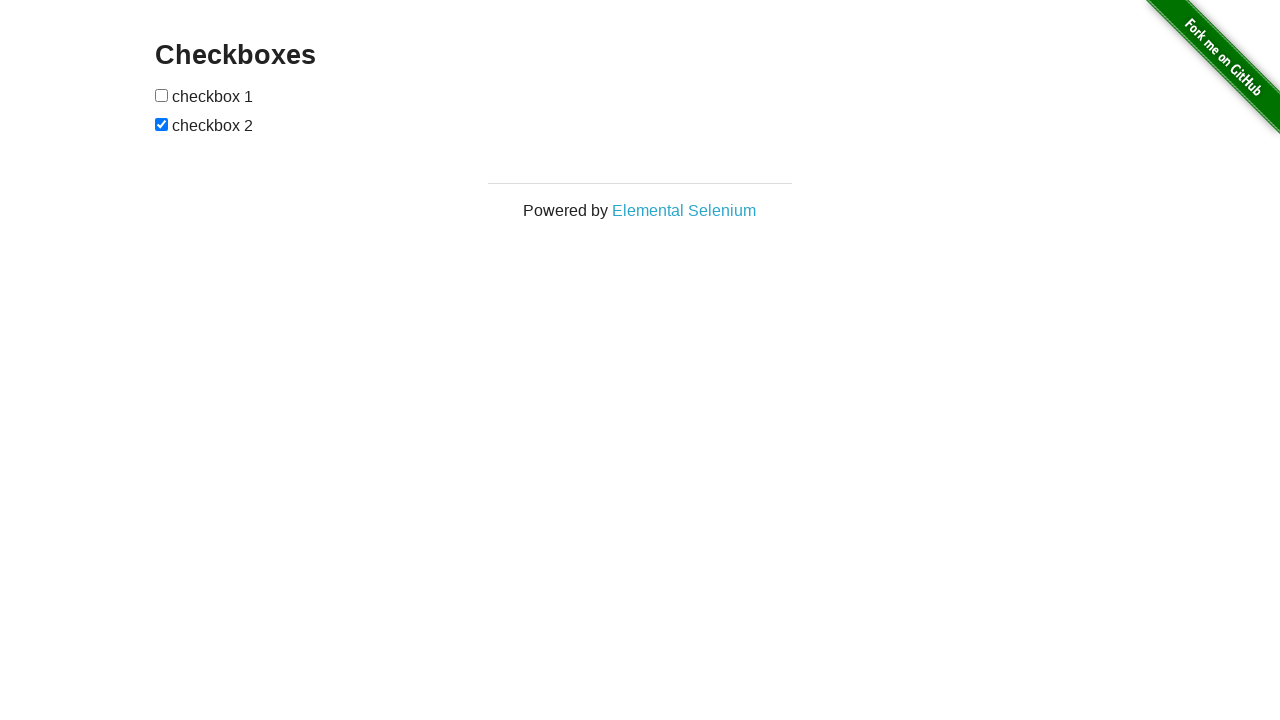

Verified first checkbox is initially unchecked
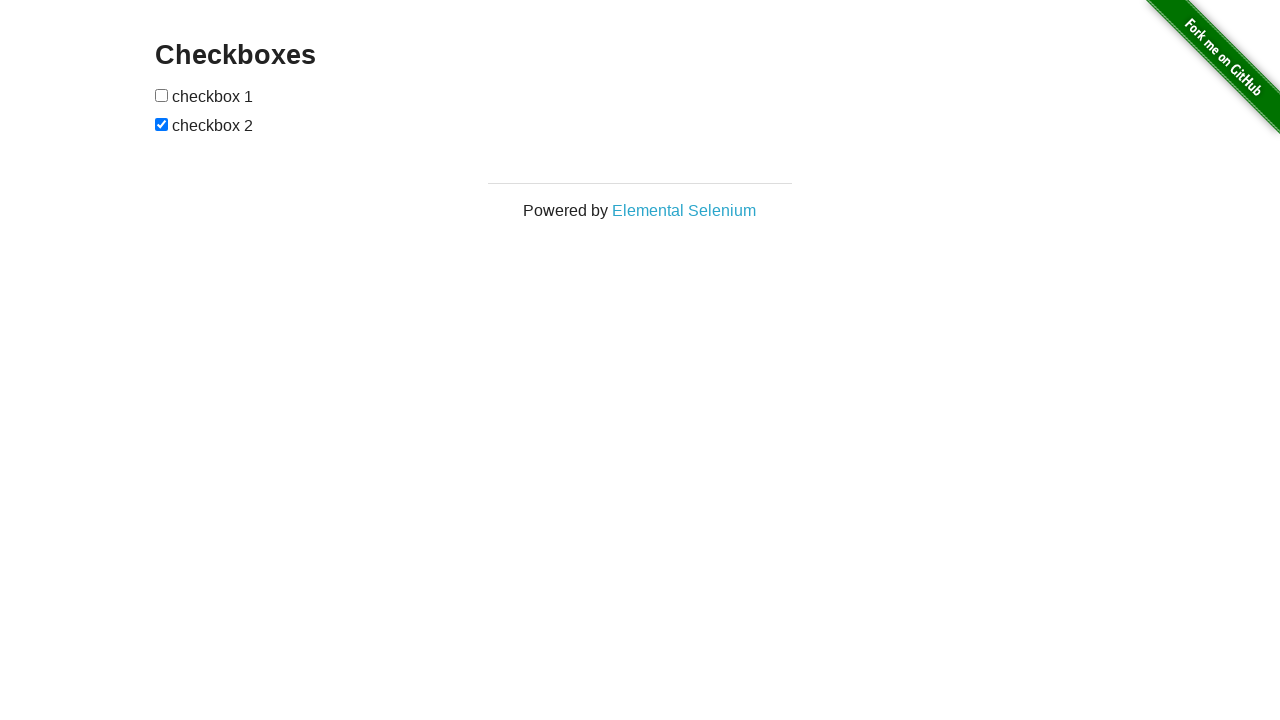

Verified second checkbox is initially checked
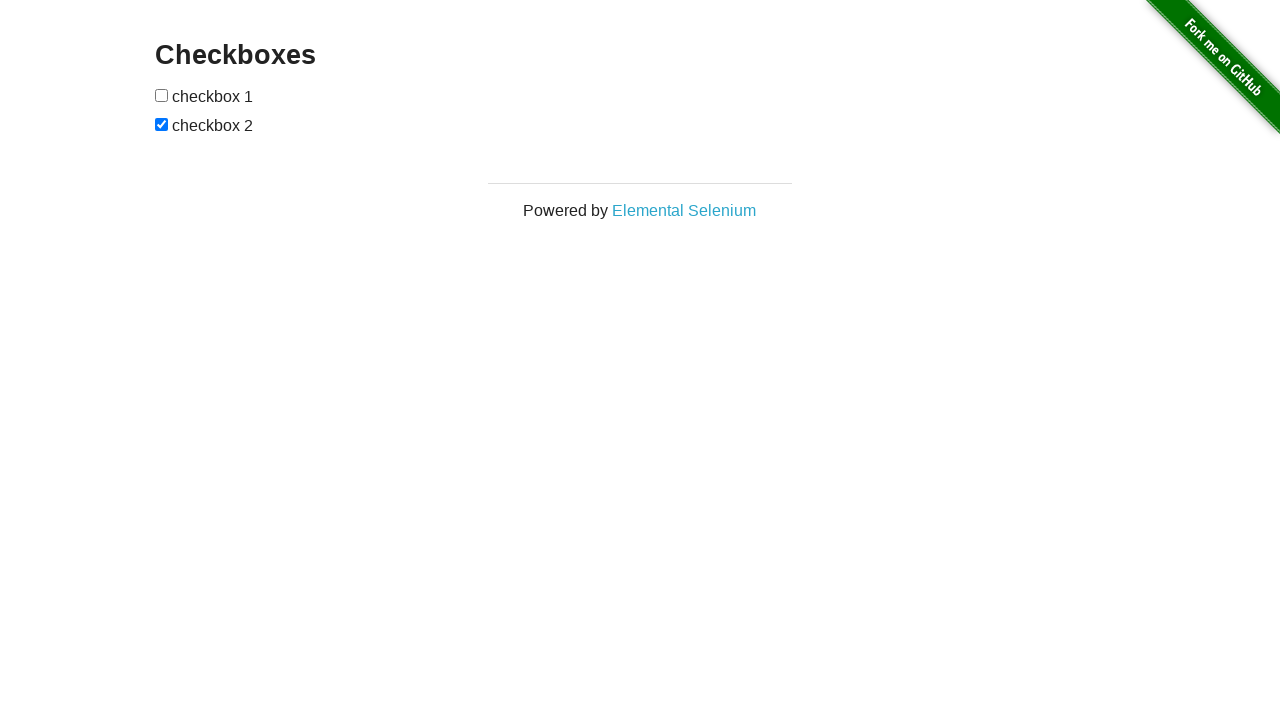

Clicked first checkbox to toggle it to checked at (162, 95) on (//input[@type='checkbox'])[1]
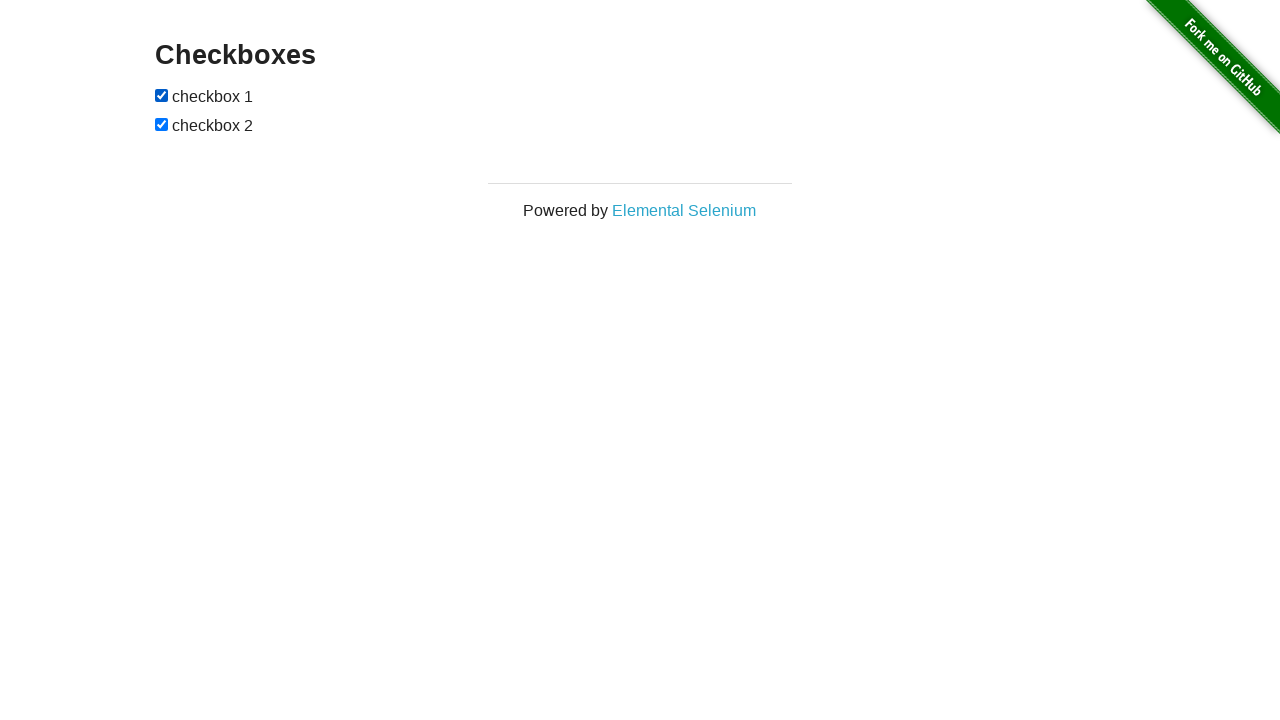

Verified first checkbox is now checked
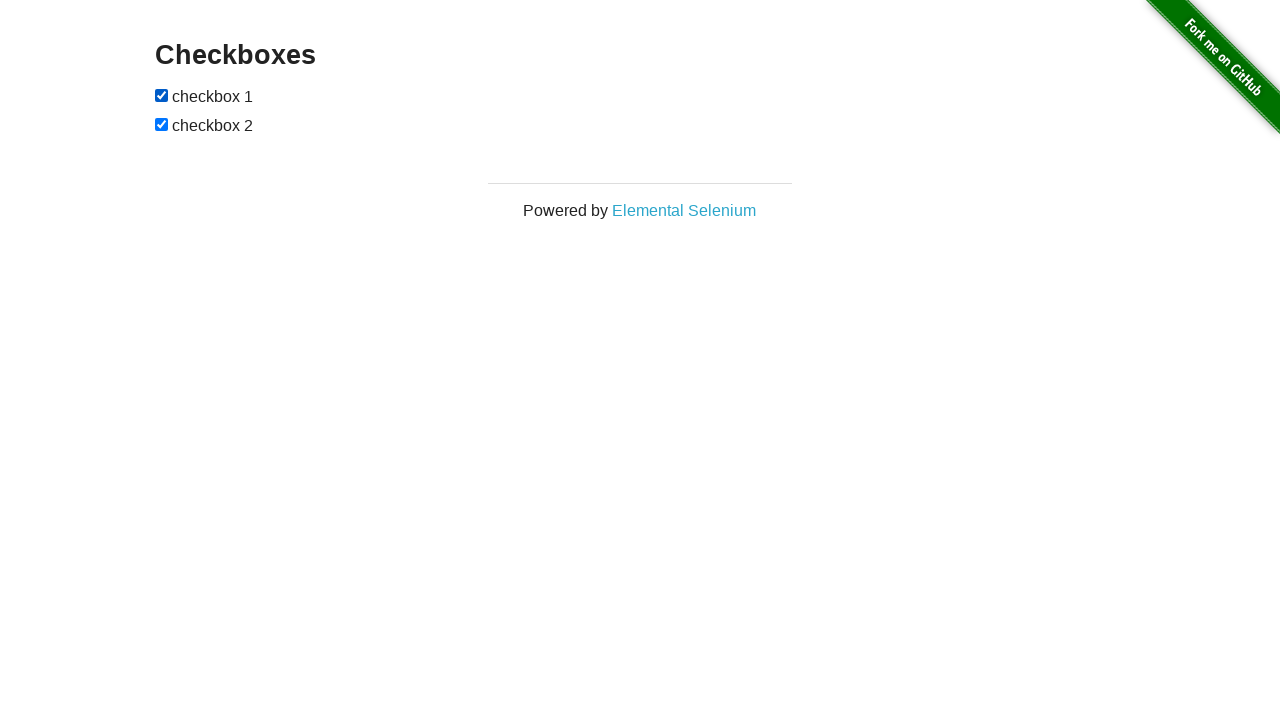

Clicked second checkbox to toggle it to unchecked at (162, 124) on (//input[@type='checkbox'])[2]
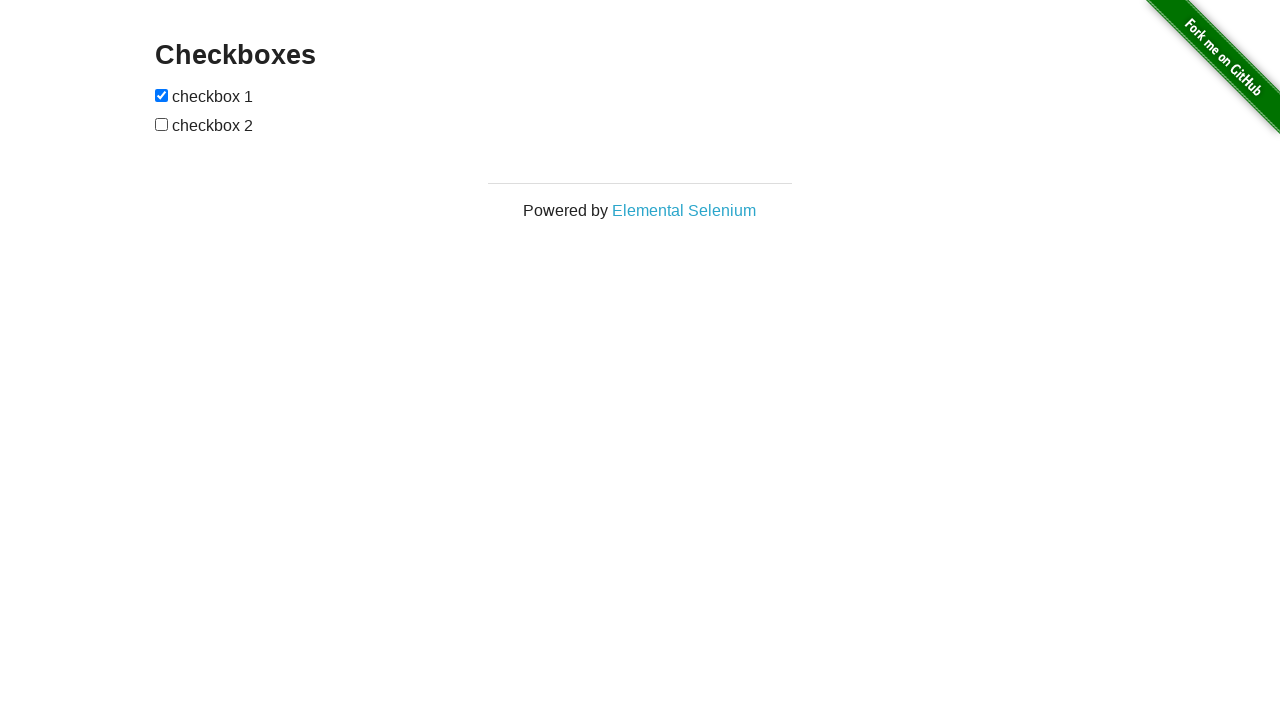

Verified second checkbox is now unchecked
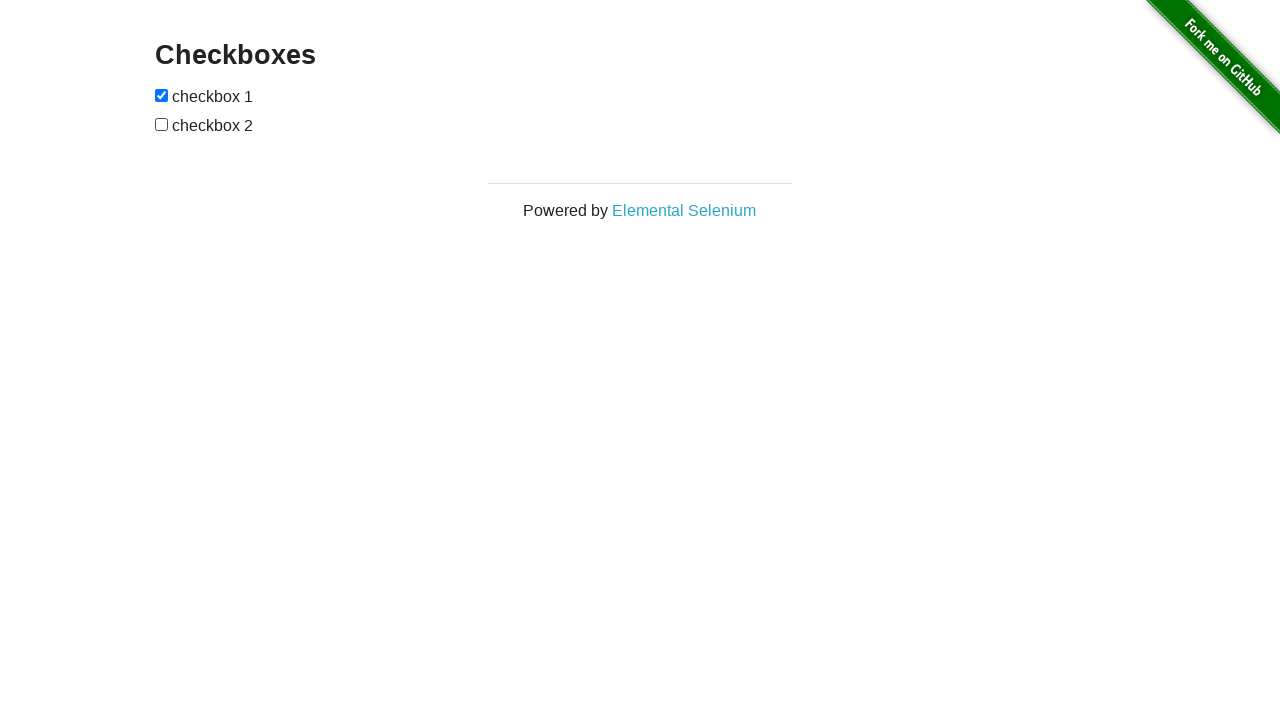

First checkbox is already checked, no action needed
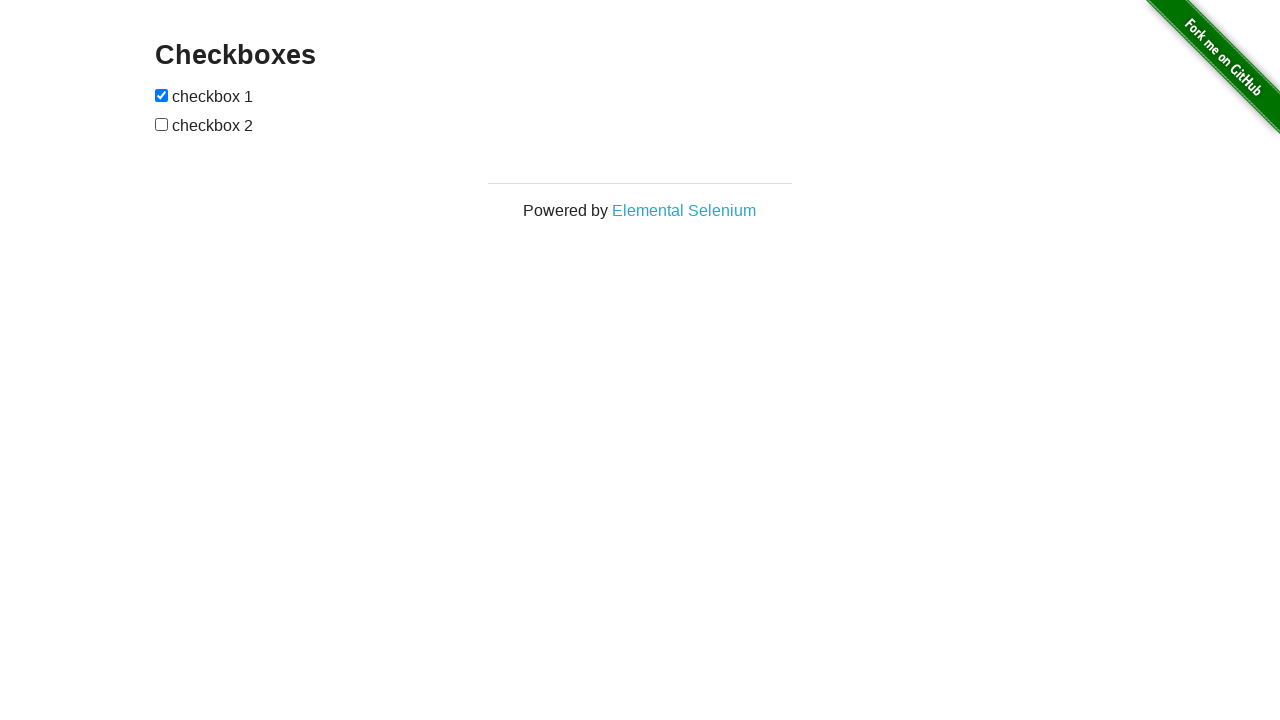

Second checkbox was unchecked, clicked to check it at (162, 124) on (//input[@type='checkbox'])[2]
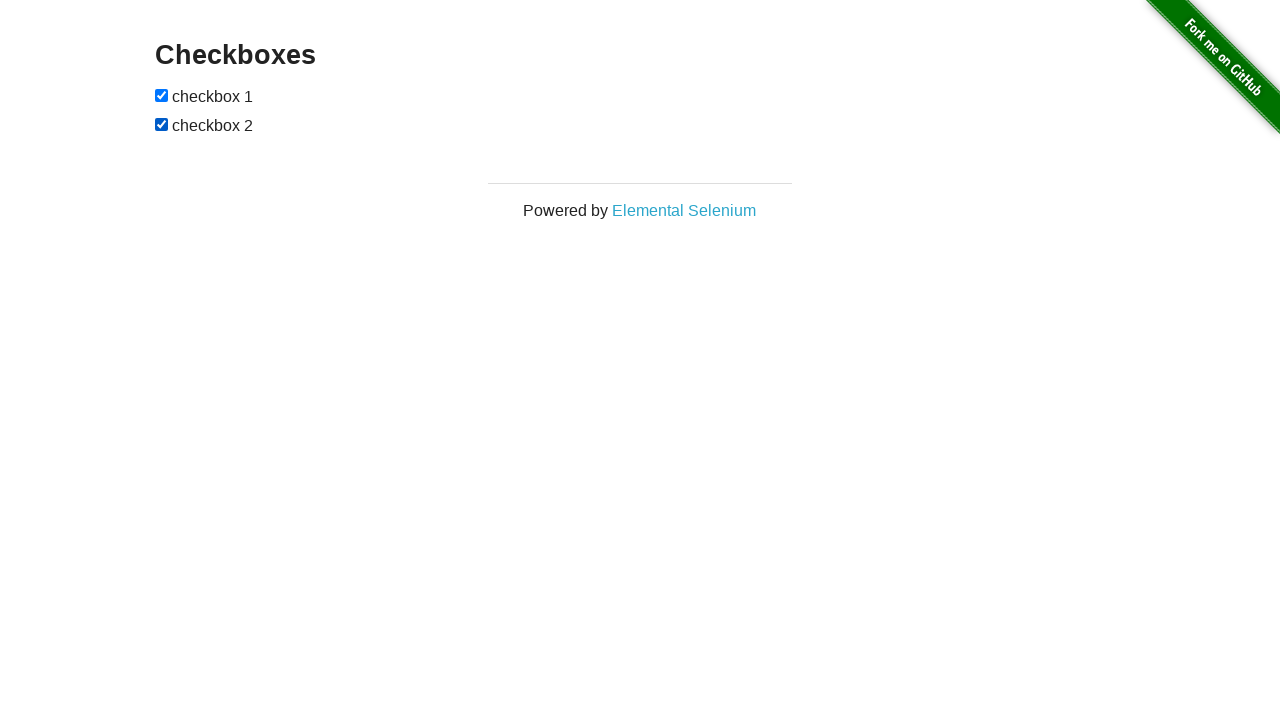

Verified first checkbox is checked
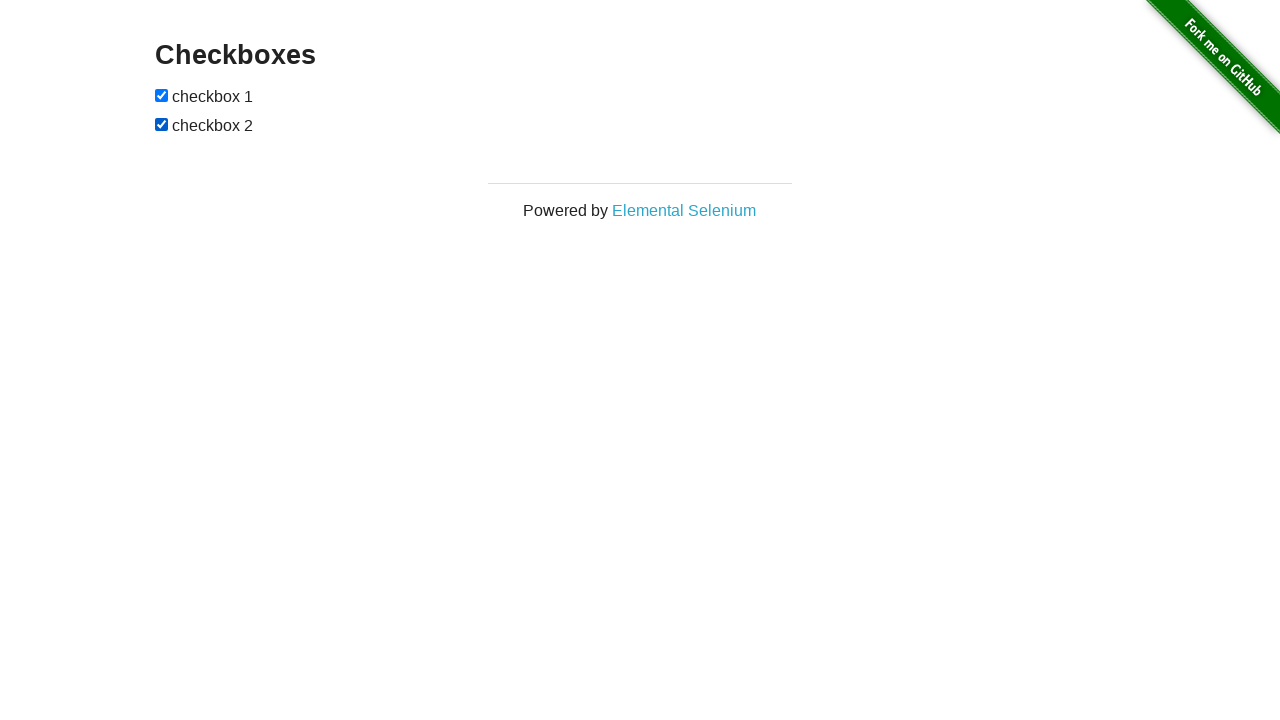

Verified second checkbox is checked - test complete
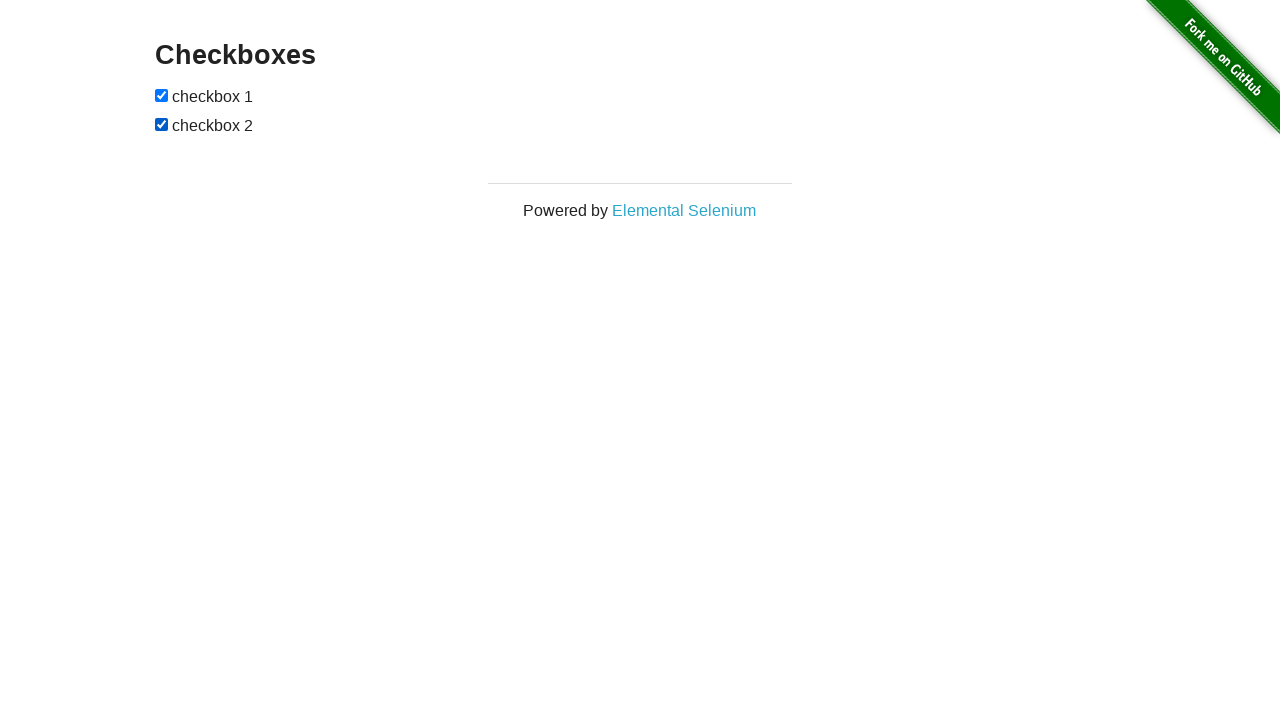

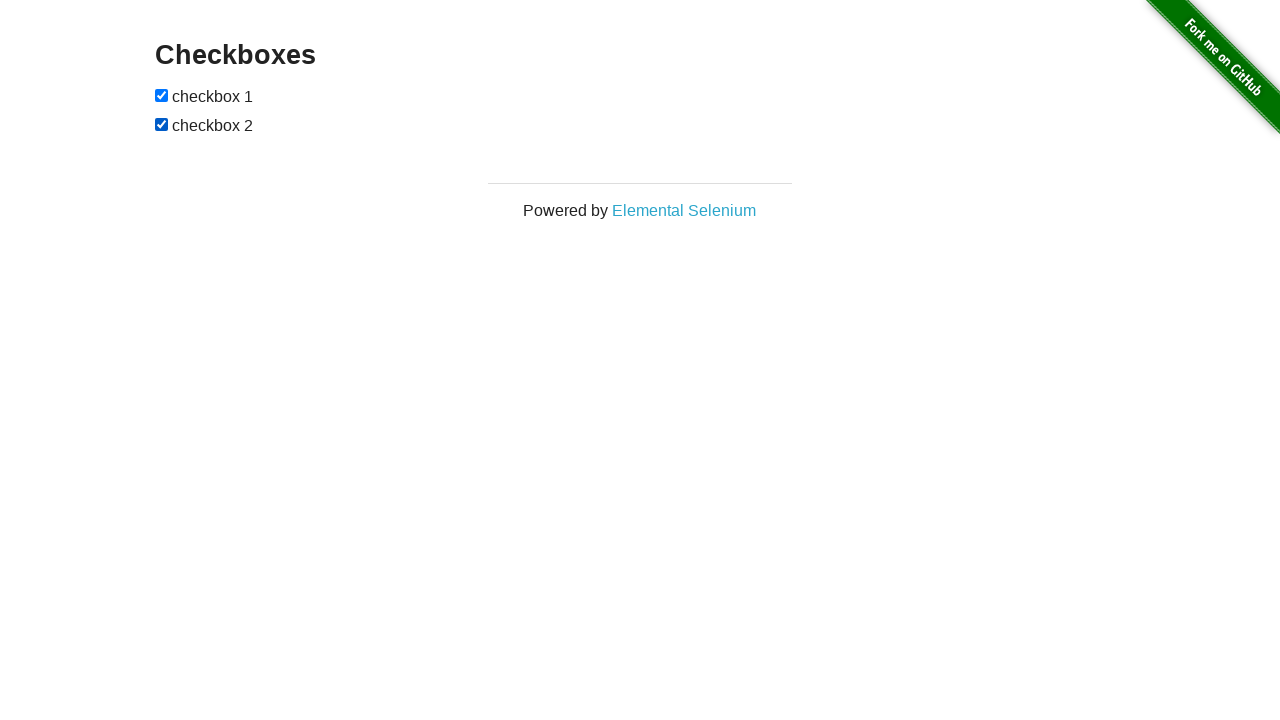